Tests registration form by filling in user details including name, email, phone, and password fields

Starting URL: https://naveenautomationlabs.com/opencart/index.php?route=account/register

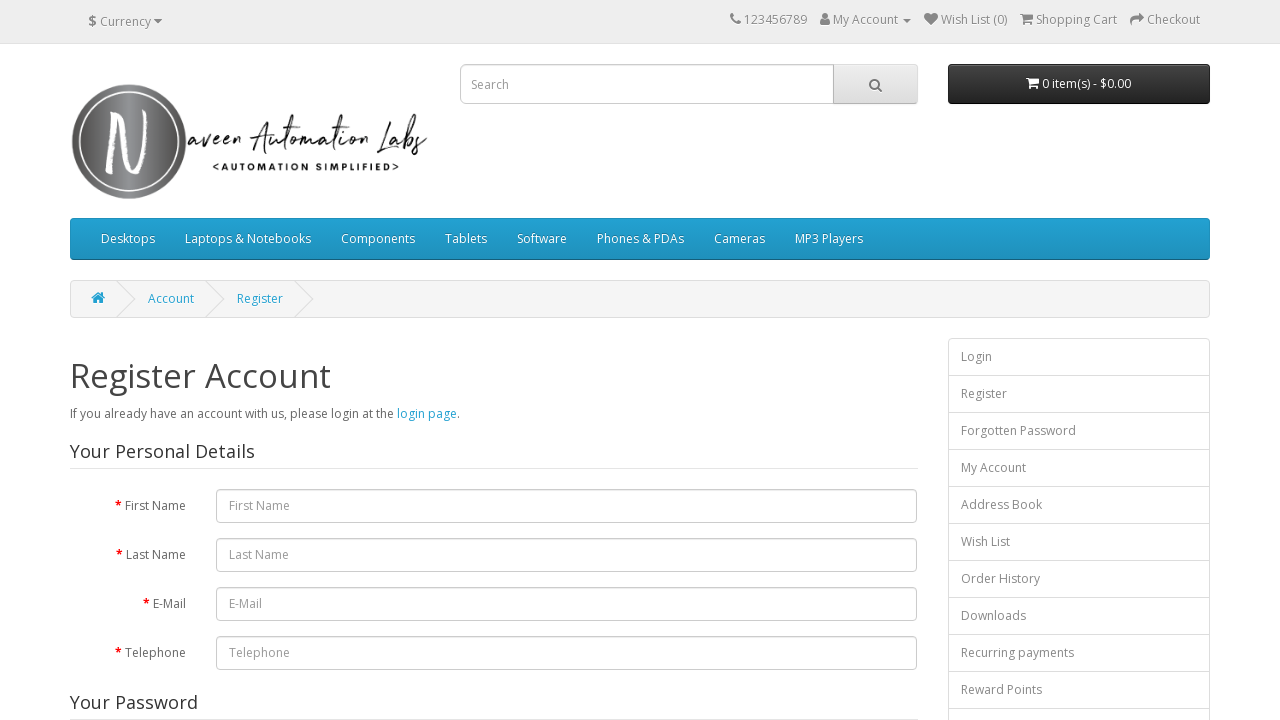

Filled first name field with 'Nilomoni' on #input-firstname
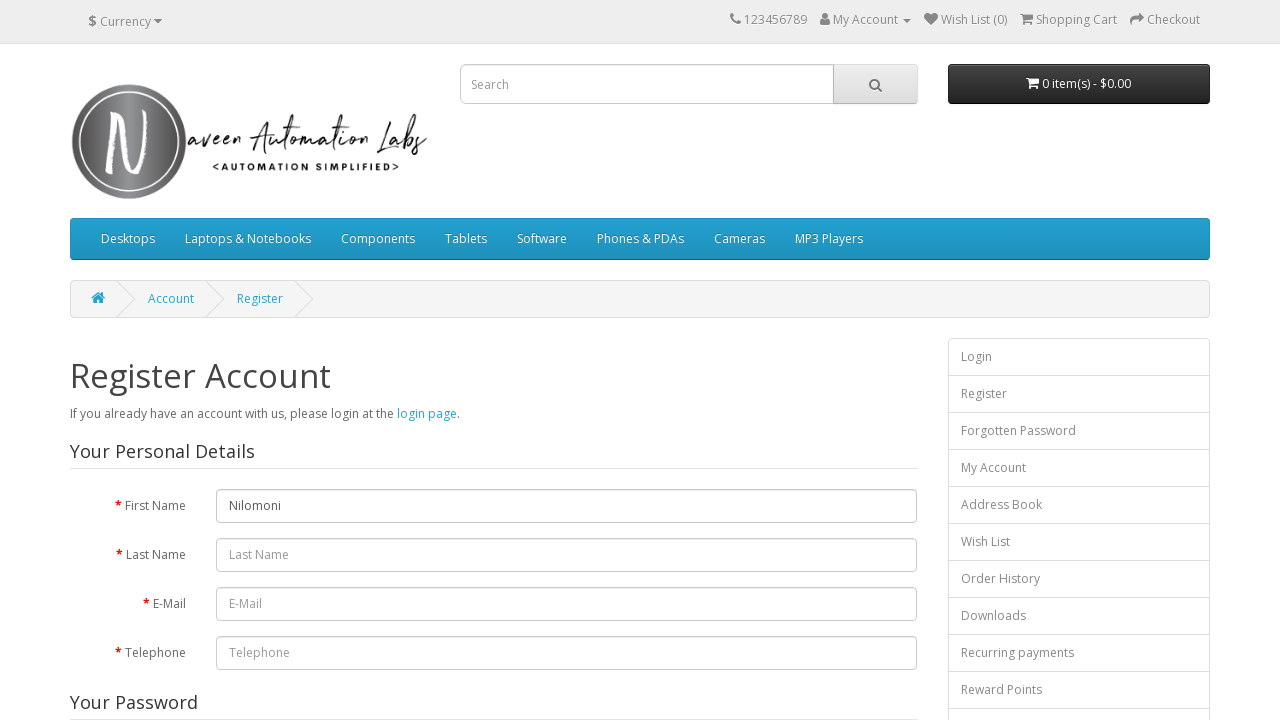

Filled last name field with 'Bhattacherjee' on #input-lastname
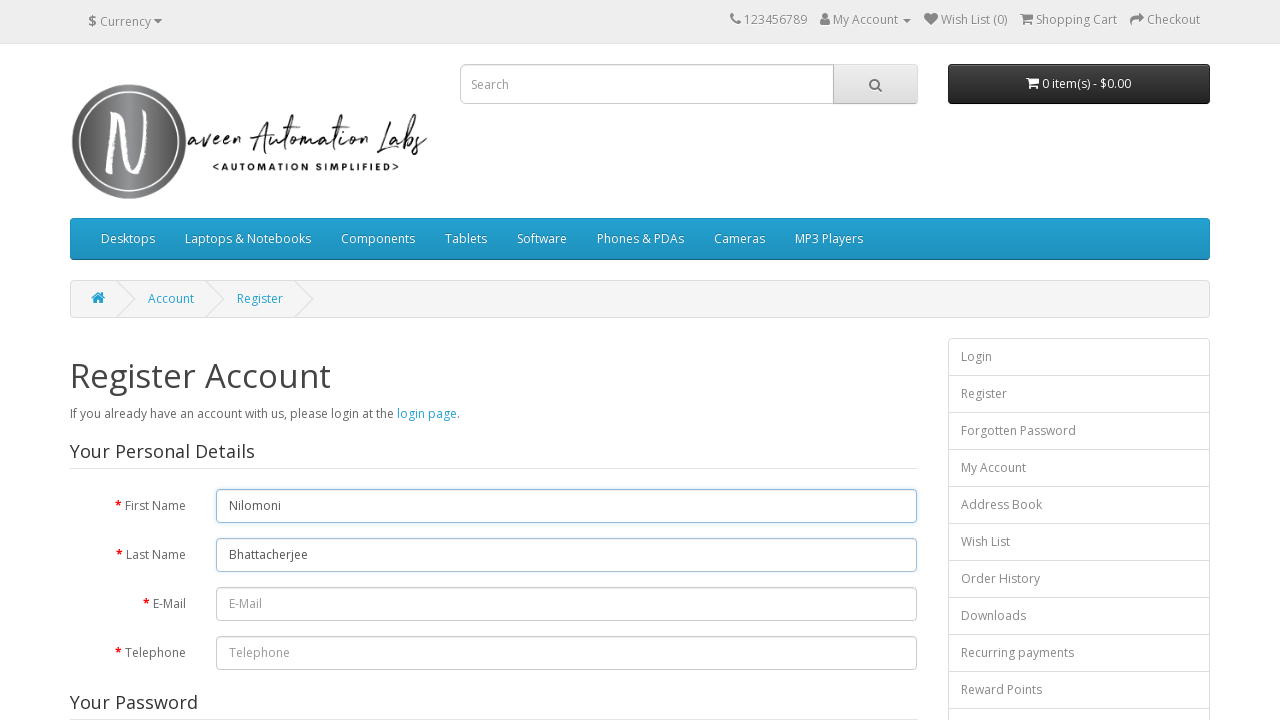

Filled email field with 'nilomoni@gmail.com' on #input-email
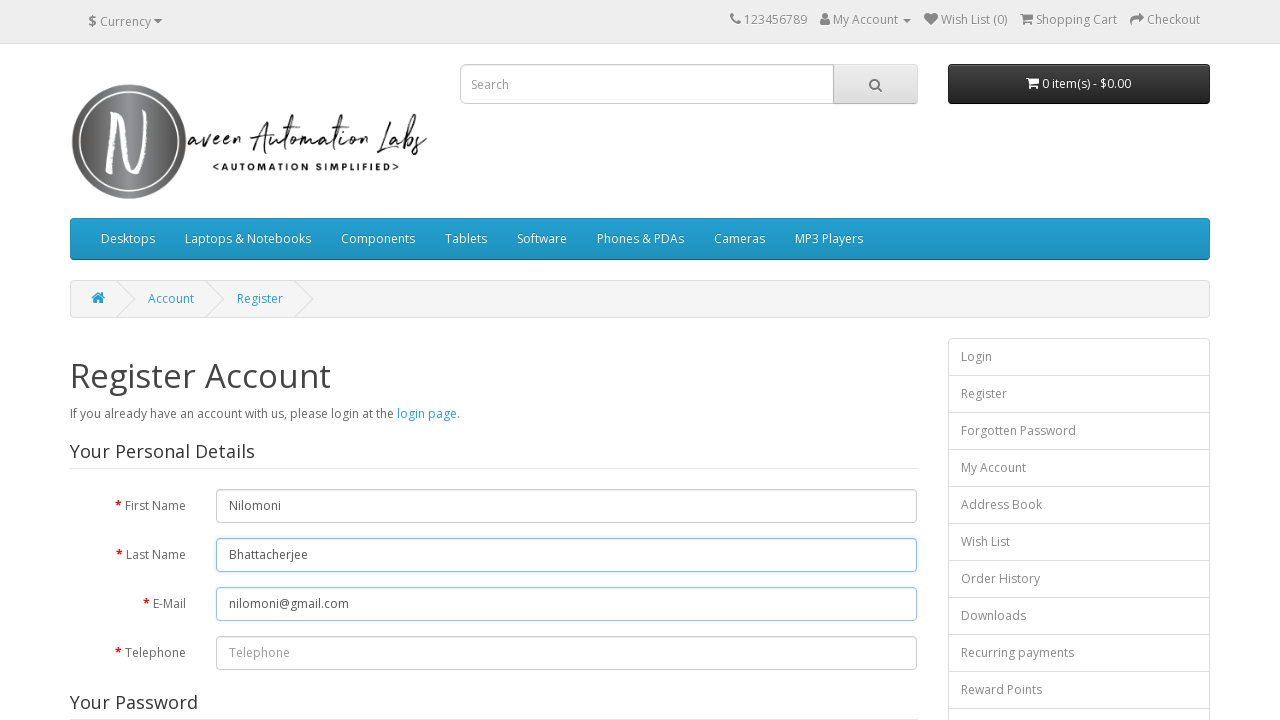

Filled telephone field with '9876543210' on #input-telephone
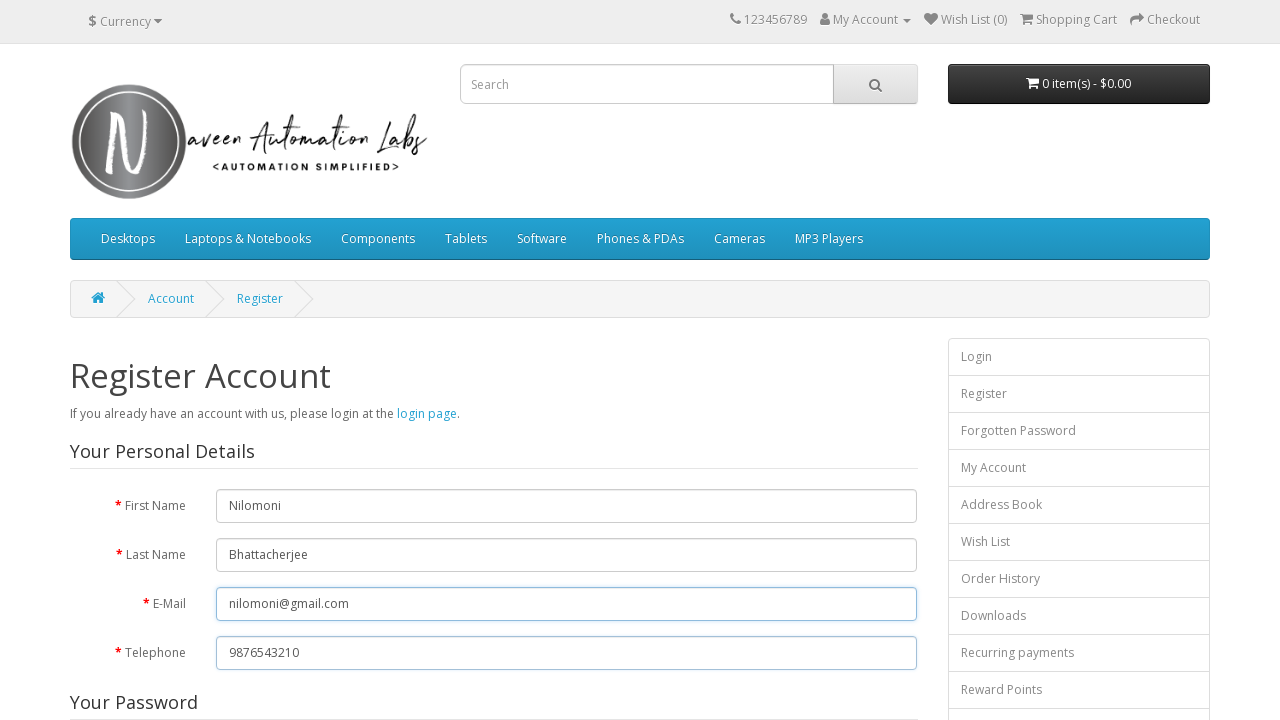

Filled password field with 'Test@1234' on #input-password
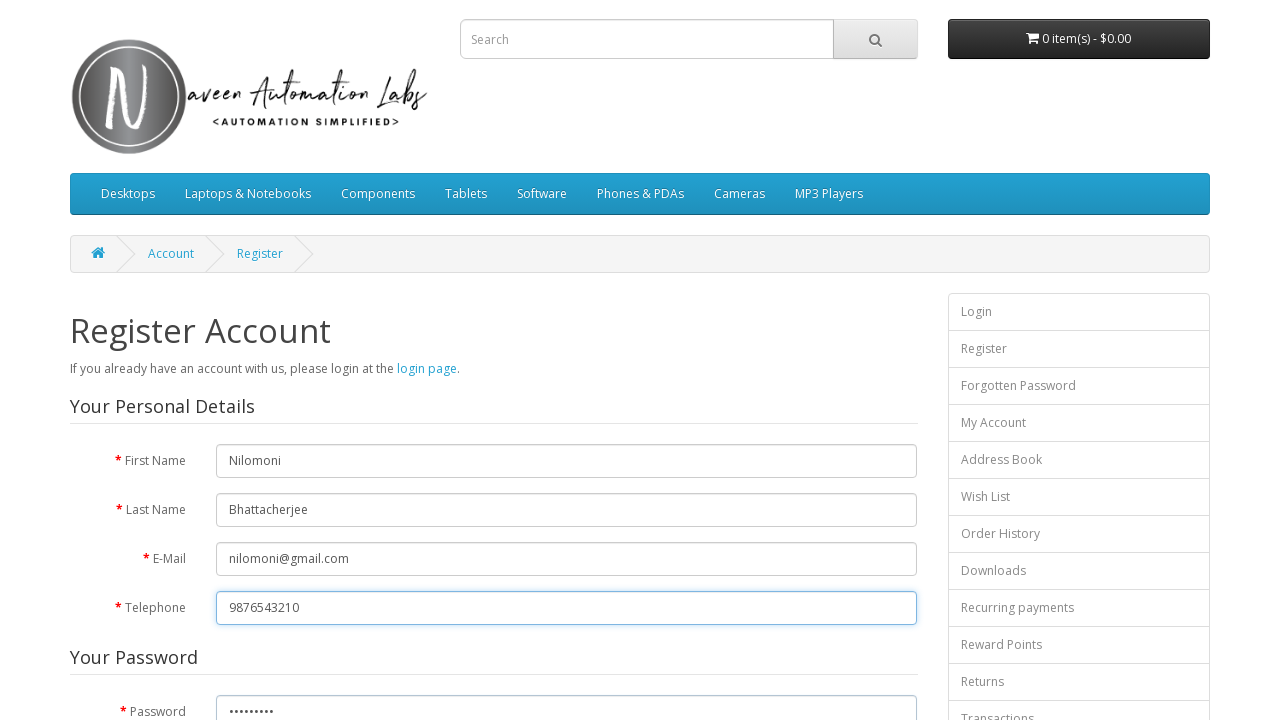

Filled confirm password field with 'Test@1234' on #input-confirm
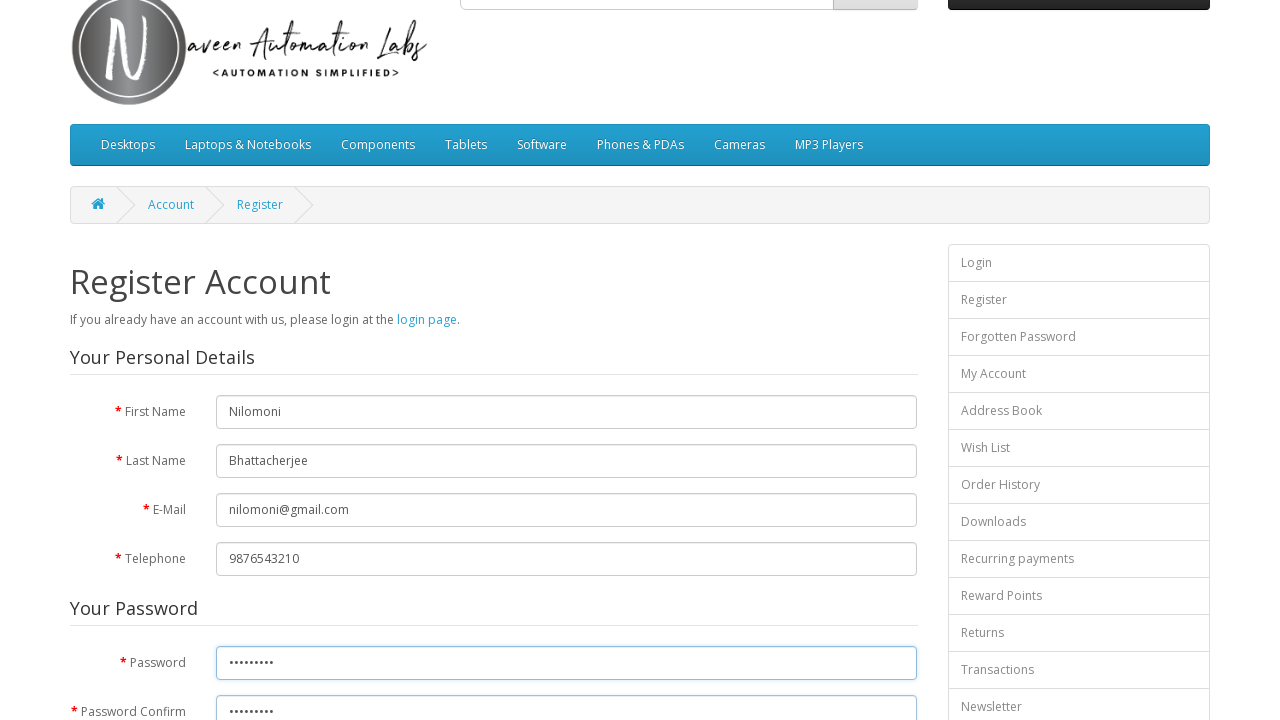

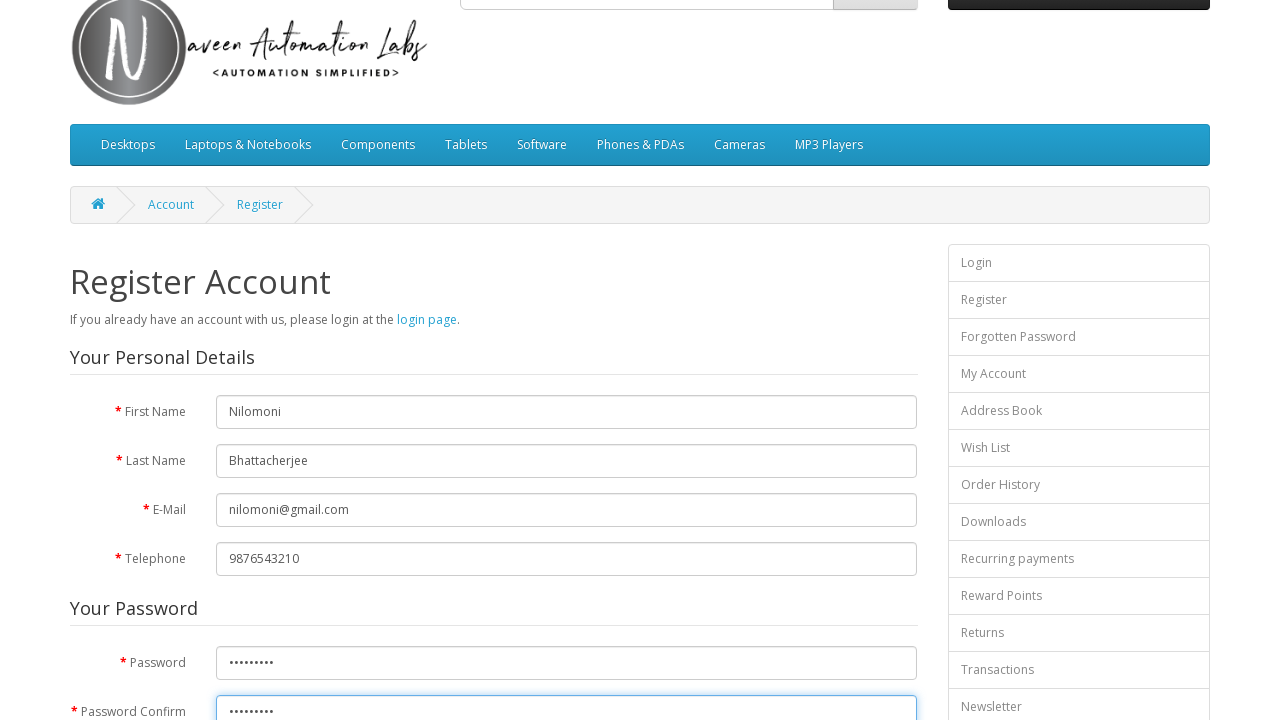